Tests opening a popup window by clicking a link that opens a new window

Starting URL: http://omayo.blogspot.com/

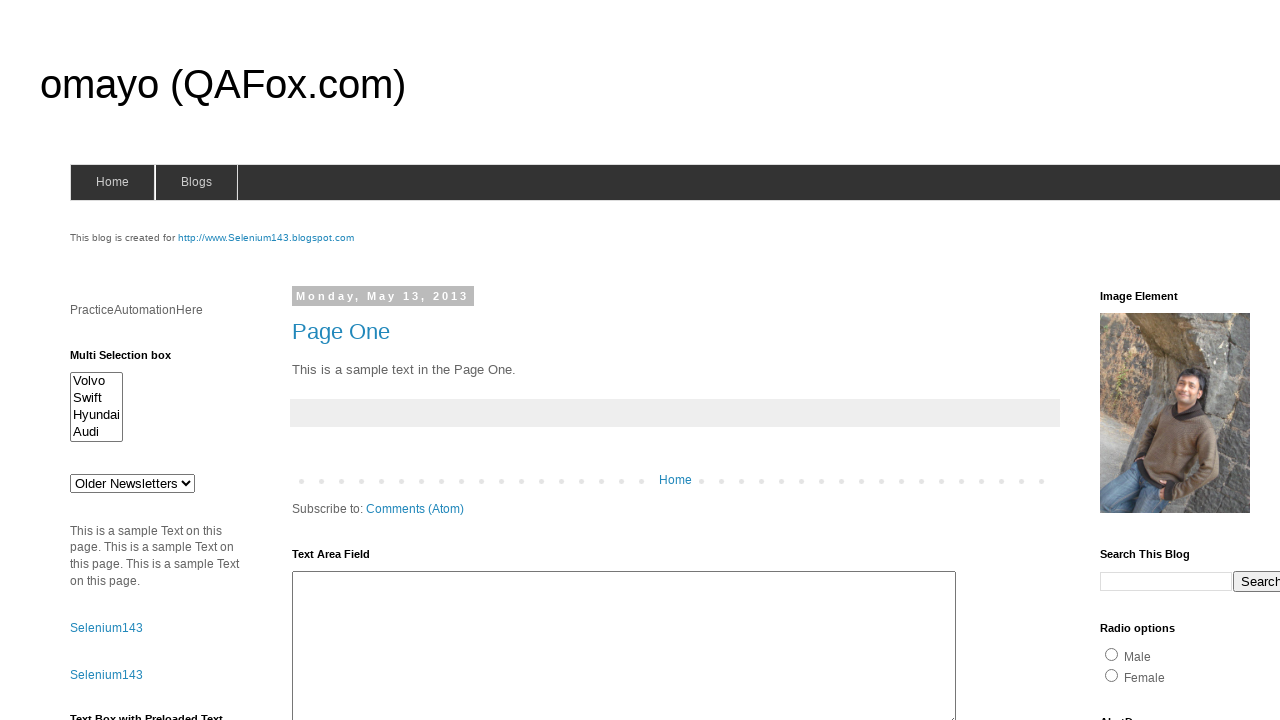

Clicked link to open popup window at (132, 360) on xpath=//a[.='Open a popup window']
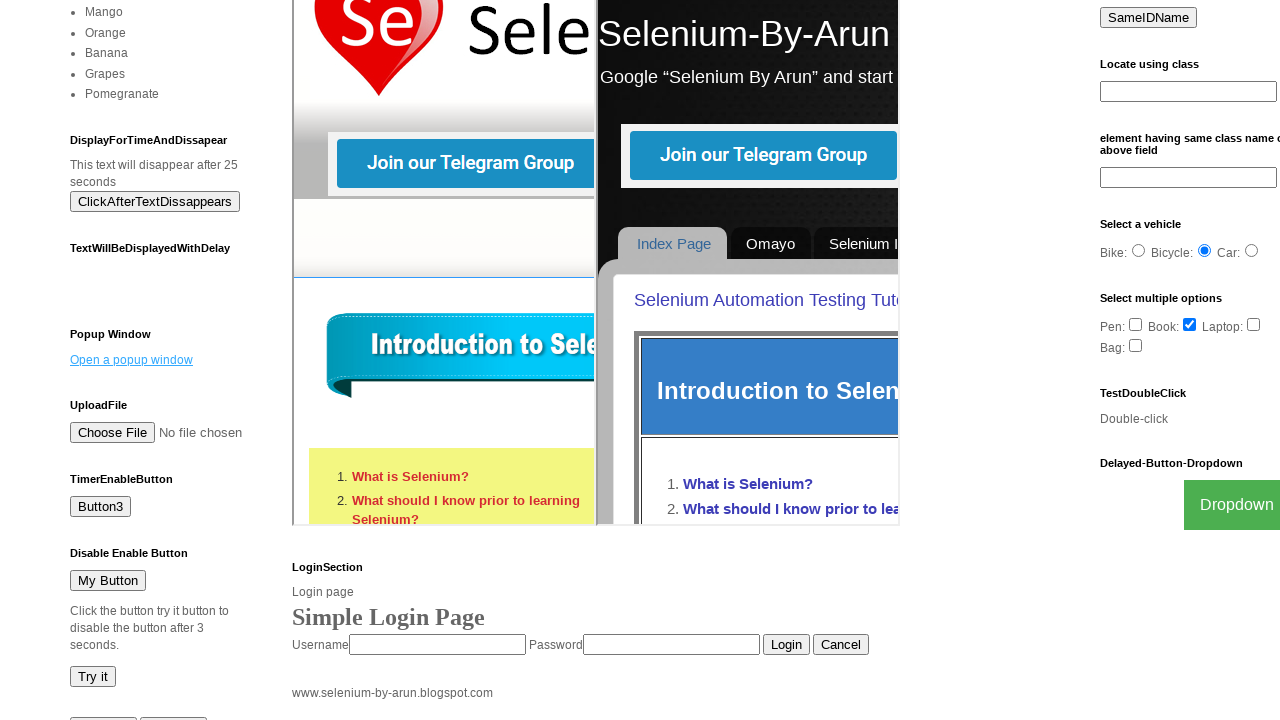

Waited 1000ms for popup window to open
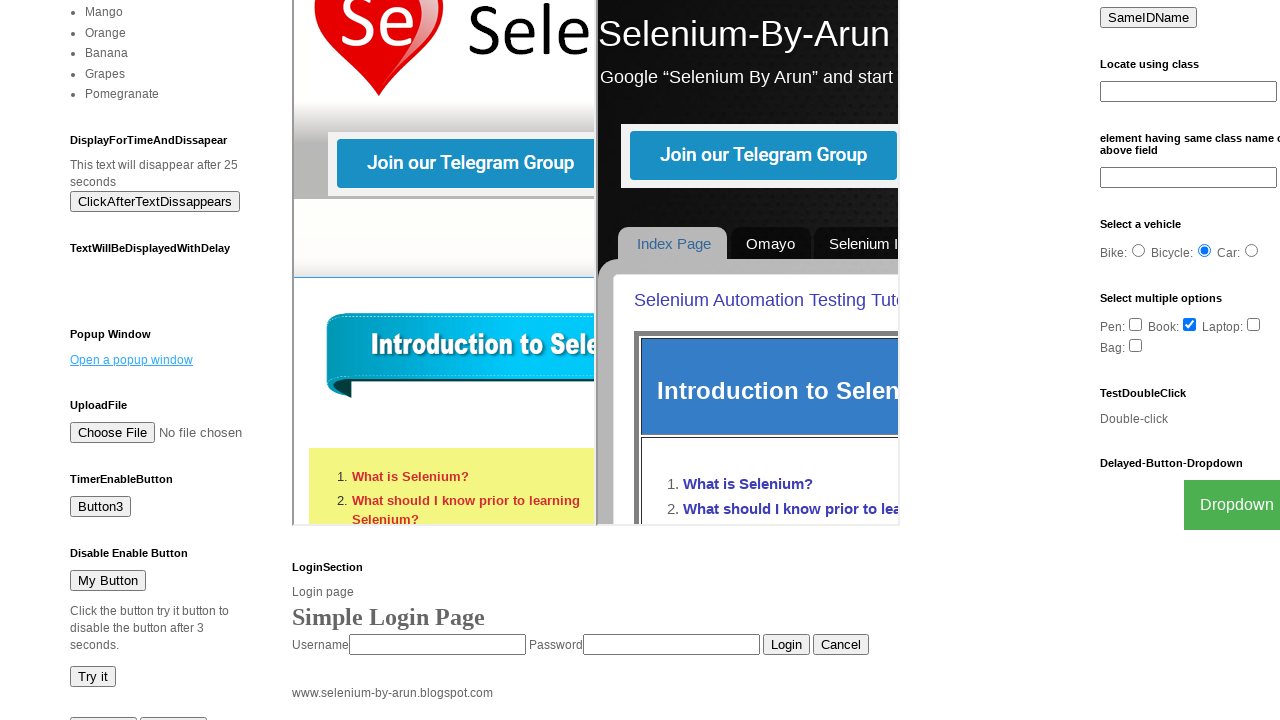

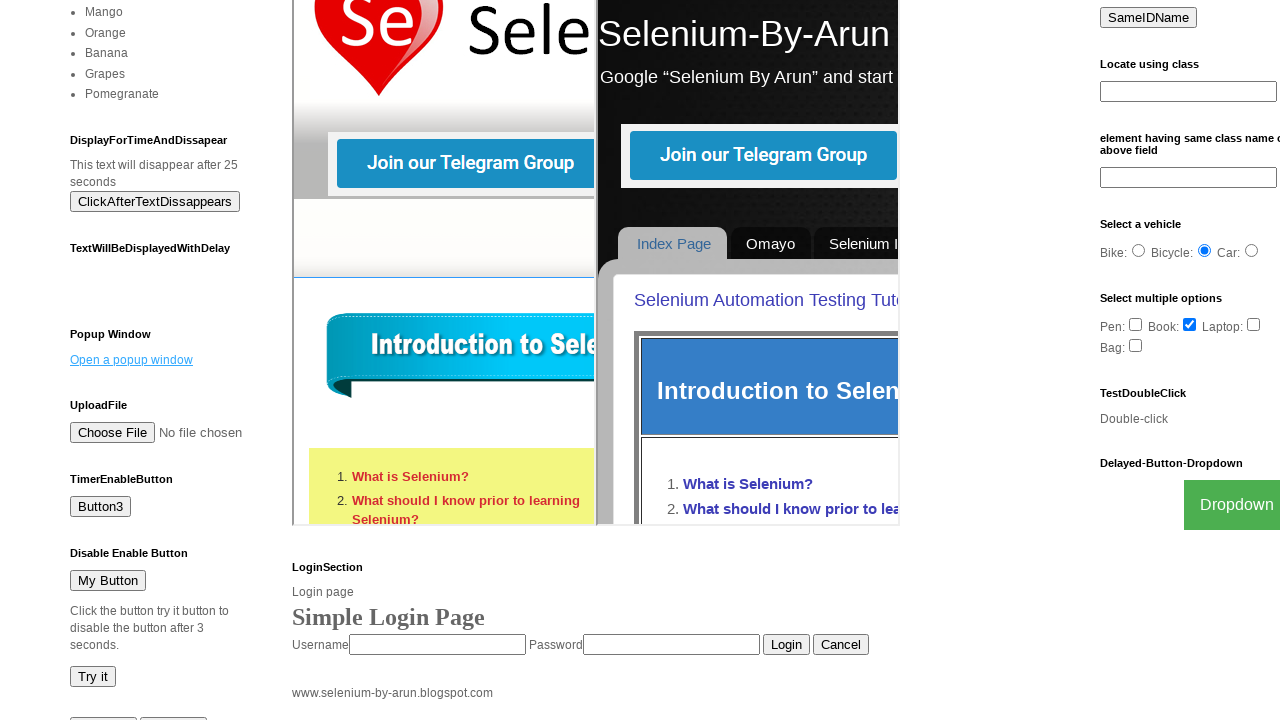